Navigates to Veeva homepage, verifies the page title contains "Veeva", clicks on the "See the Impact" link, and verifies the URL contains "customers".

Starting URL: https://www.veeva.com/

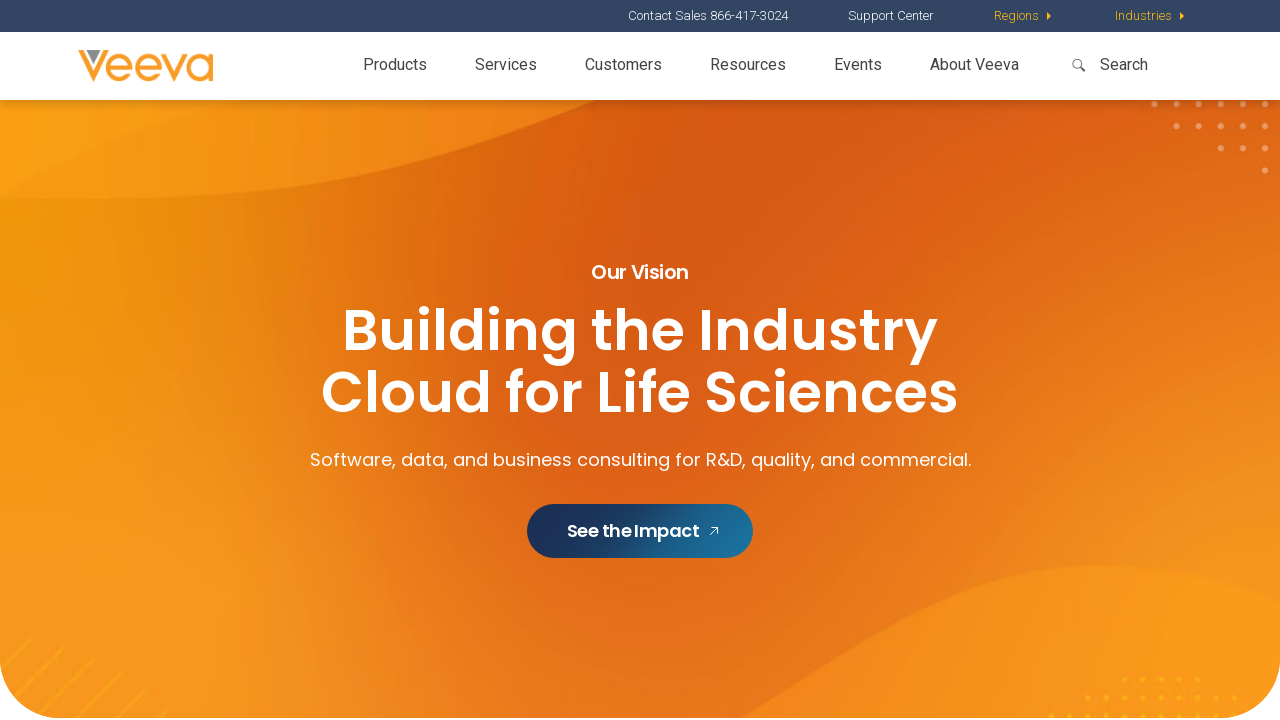

Navigated to Veeva homepage
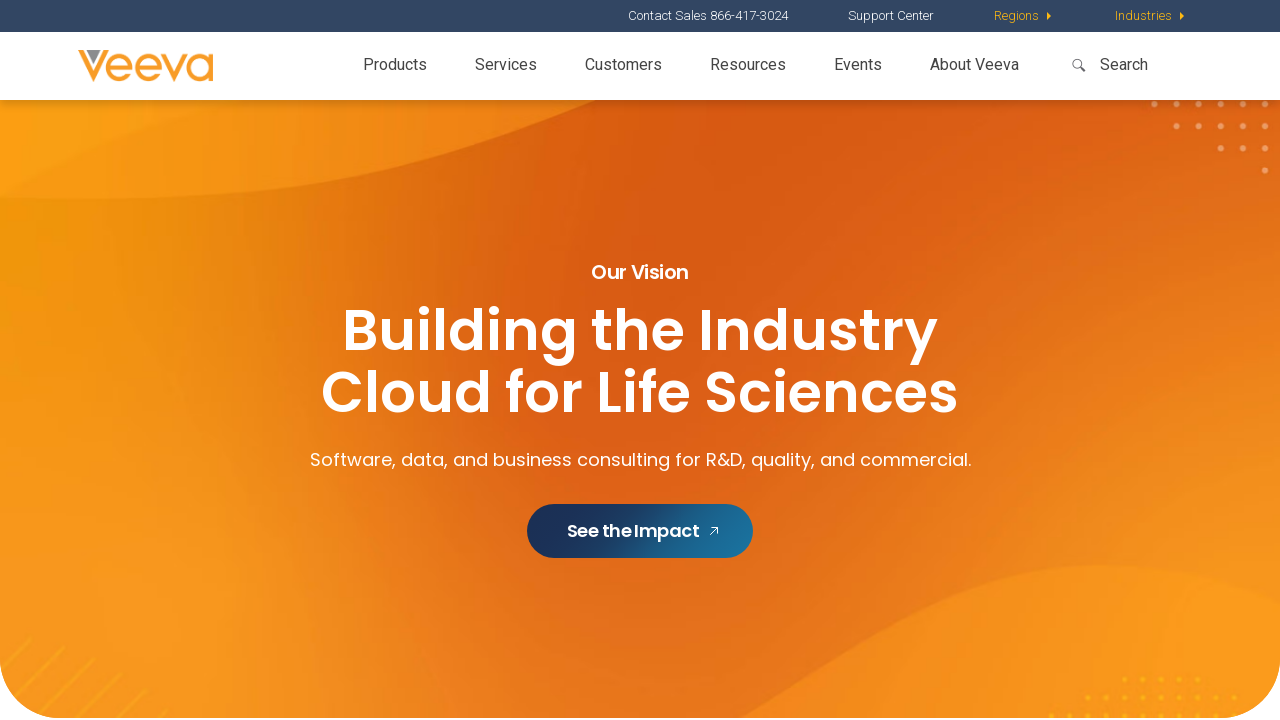

Verified page title contains 'Veeva'
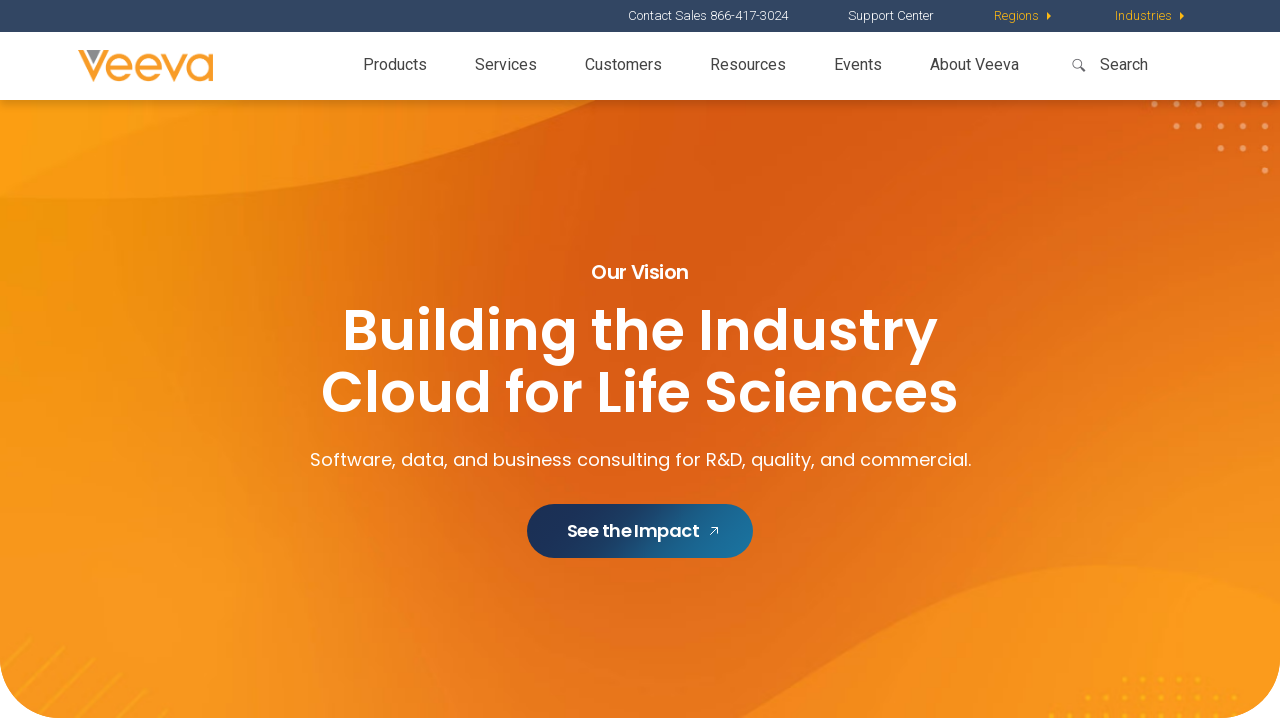

Clicked on 'See the Impact' link at (640, 531) on internal:role=link[name="See the Impact"i]
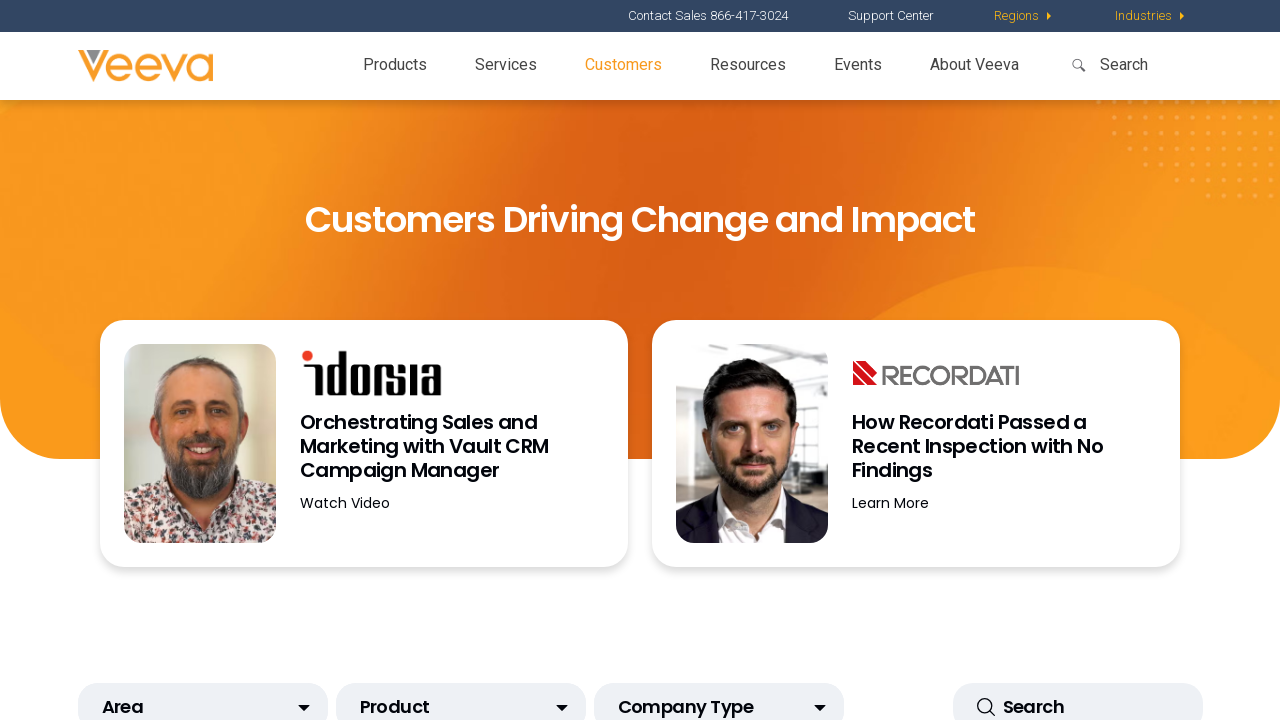

Verified URL contains 'customers'
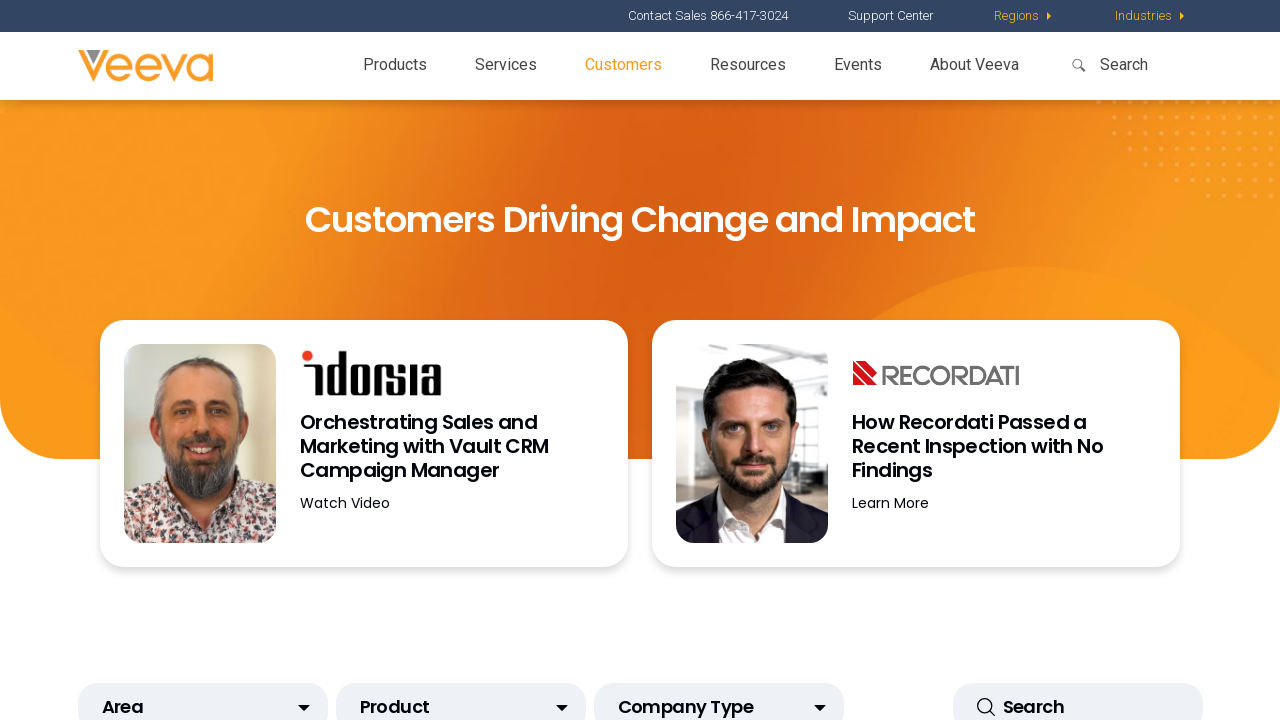

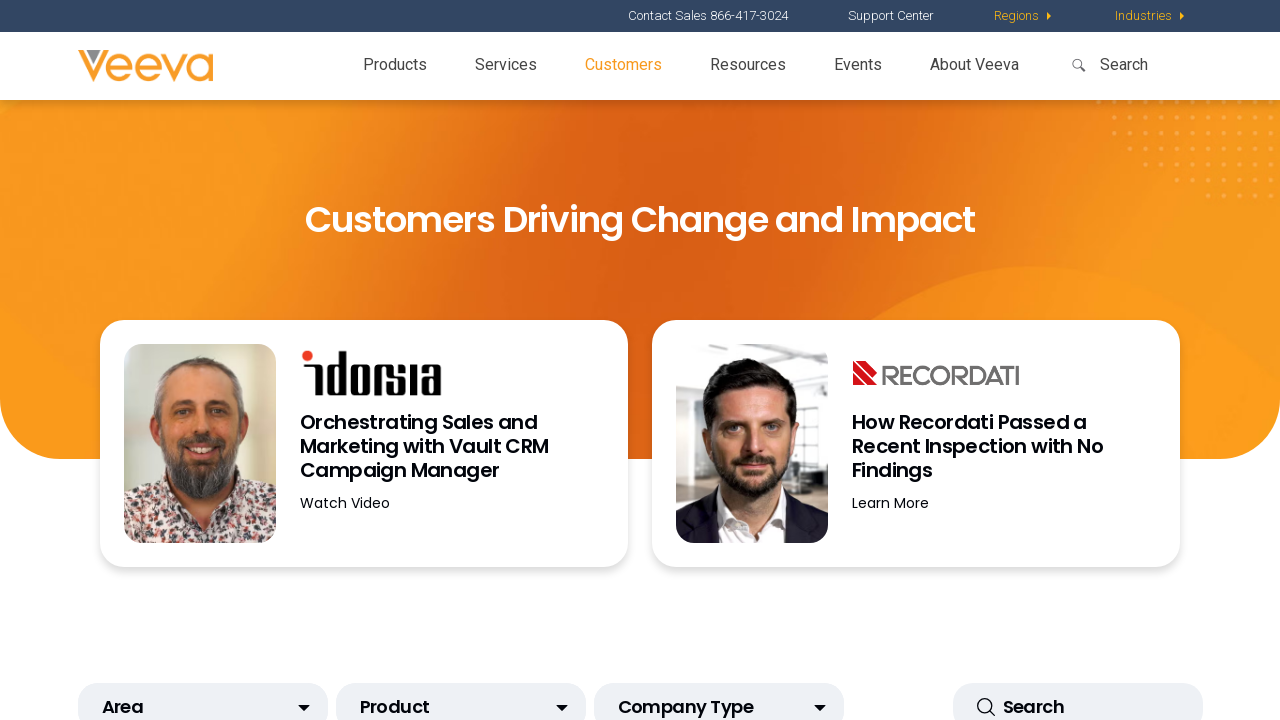